Tests mouse hover action by moving to the CYDEO link button and then performing a page up keyboard action

Starting URL: https://practice.cydeo.com/

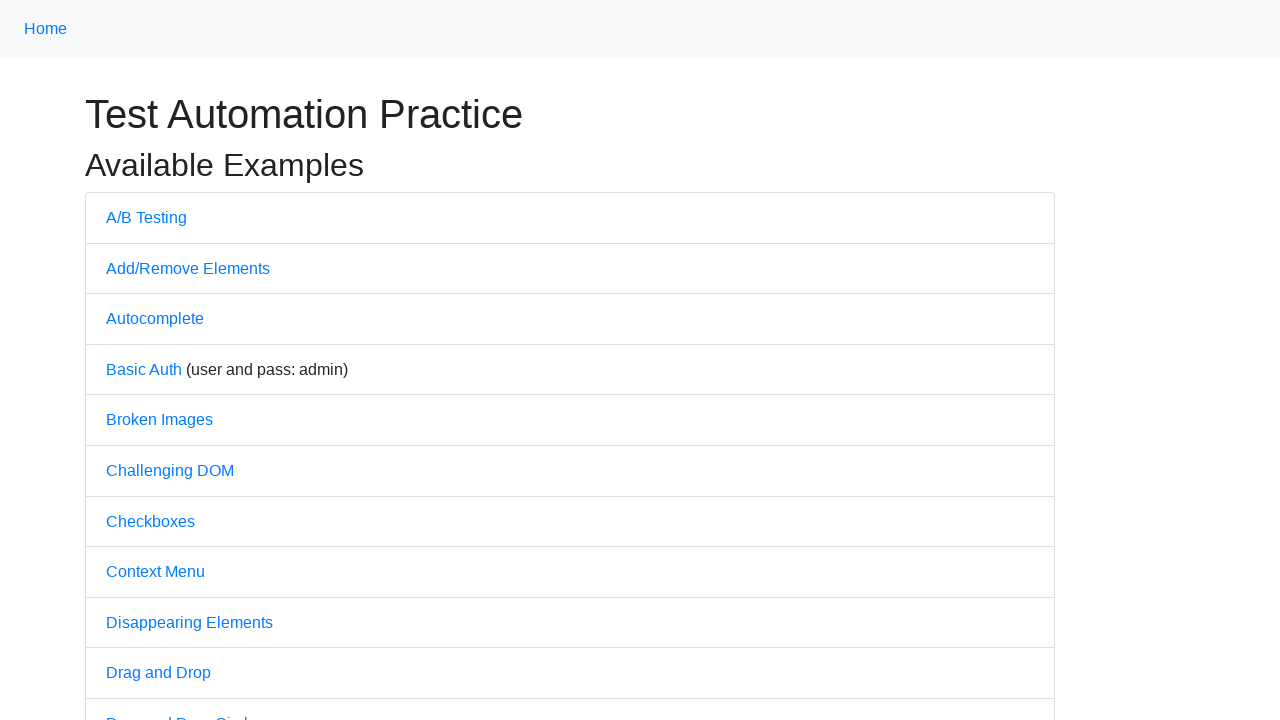

Located CYDEO link button
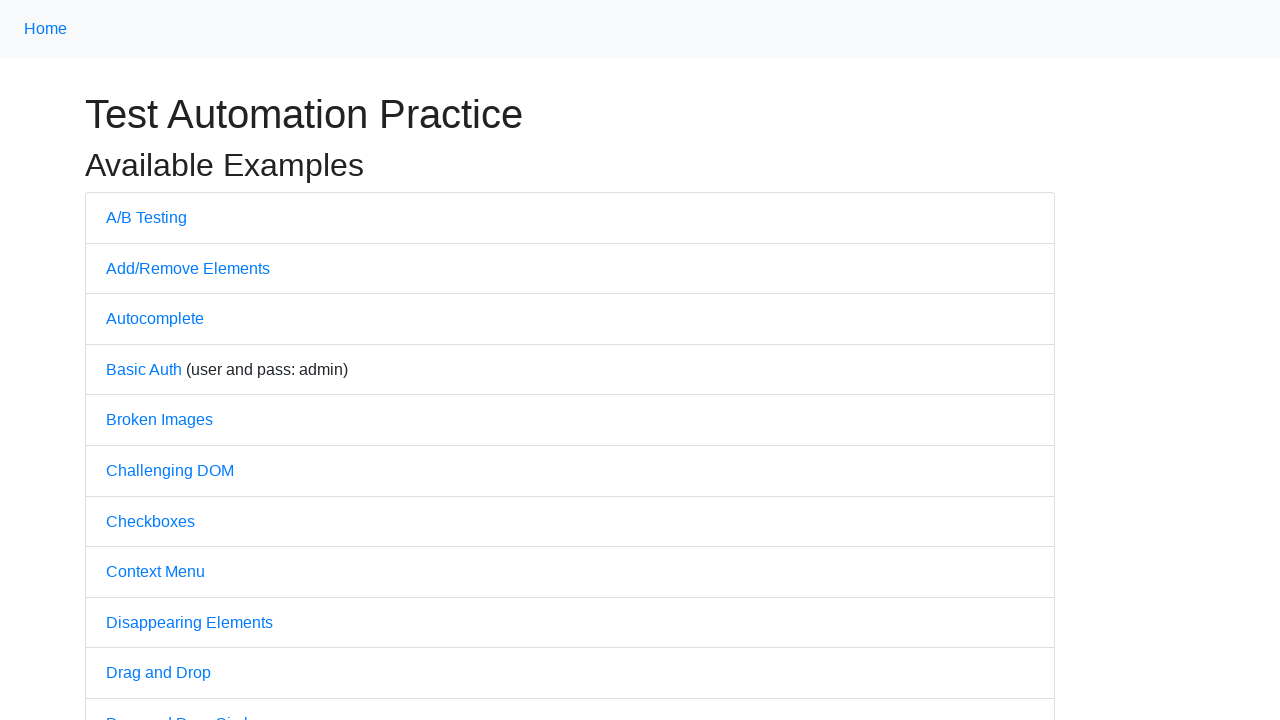

Hovered over CYDEO link button at (614, 707) on a:text('CYDEO')
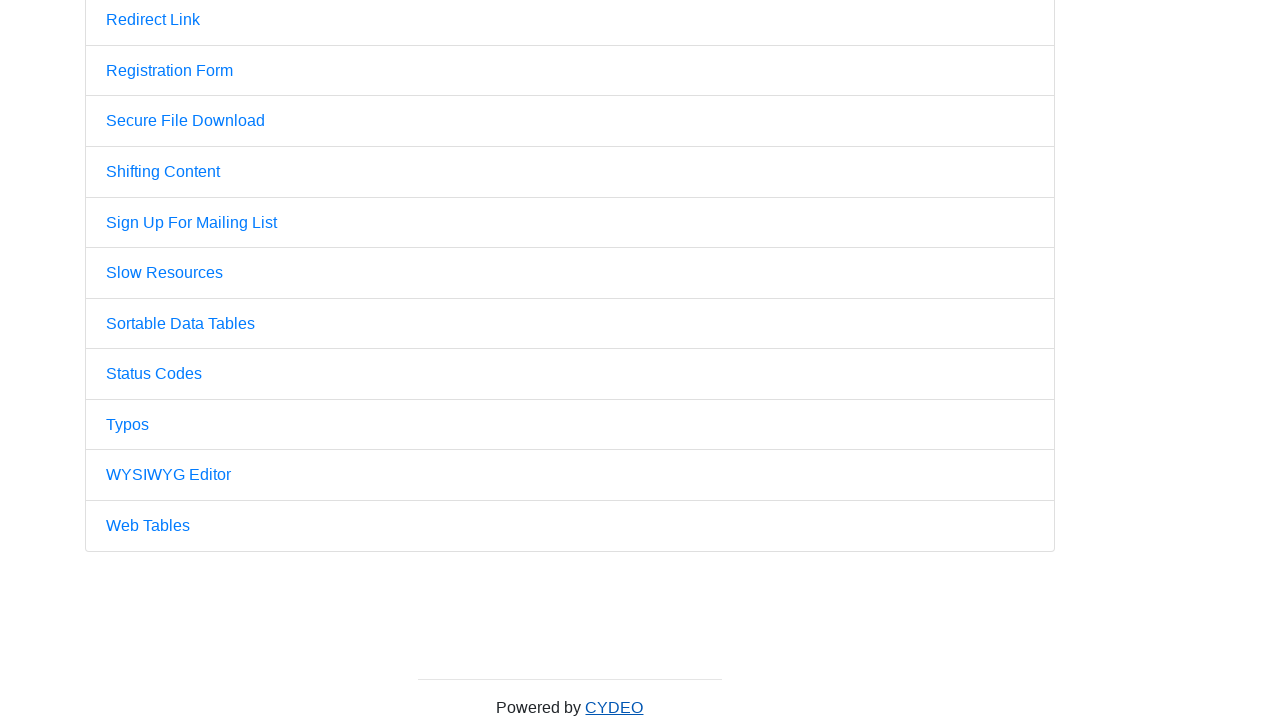

Pressed Page Up keyboard action
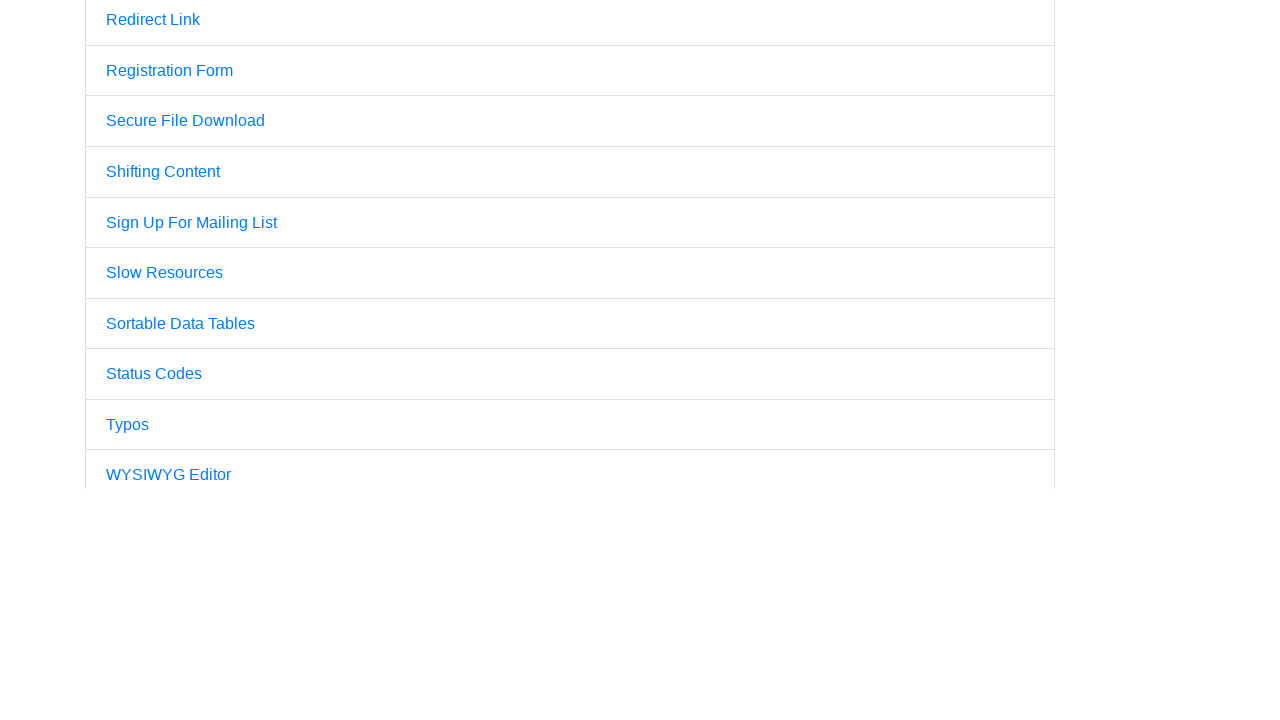

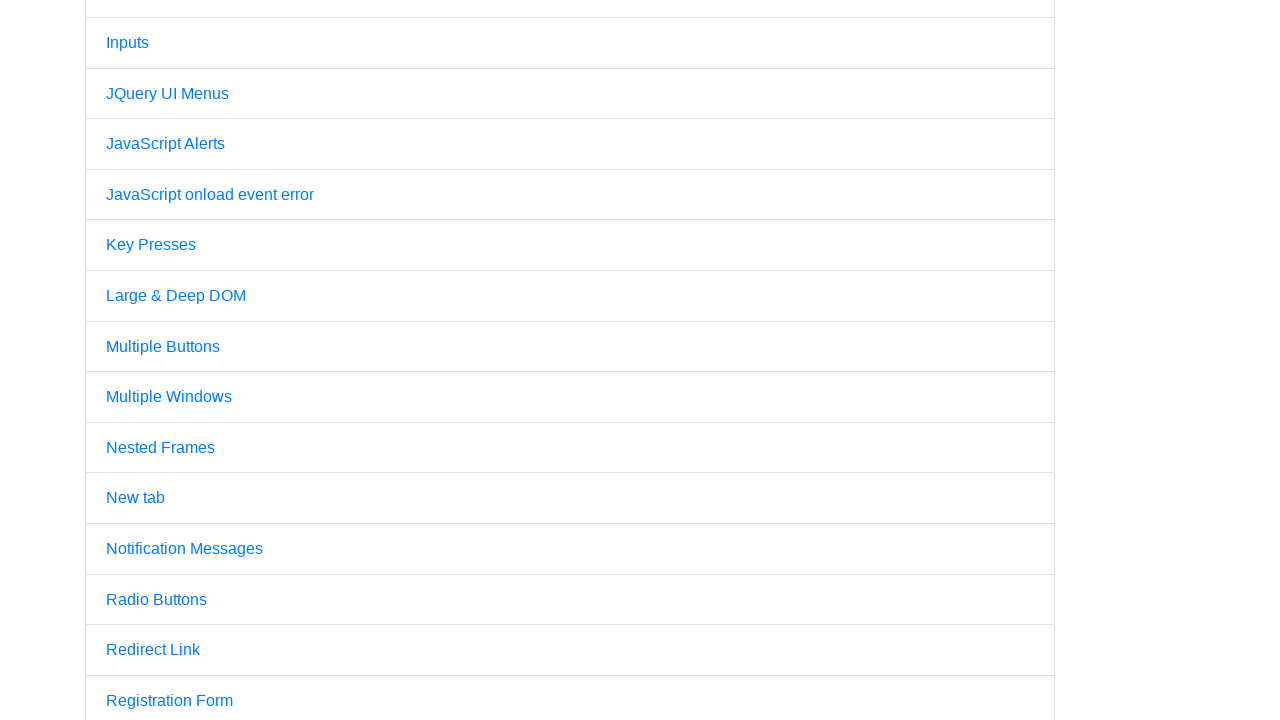